Tests form interaction by selecting a year from a birthday dropdown using index-based selection

Starting URL: https://kodilla.com/pl/test/form

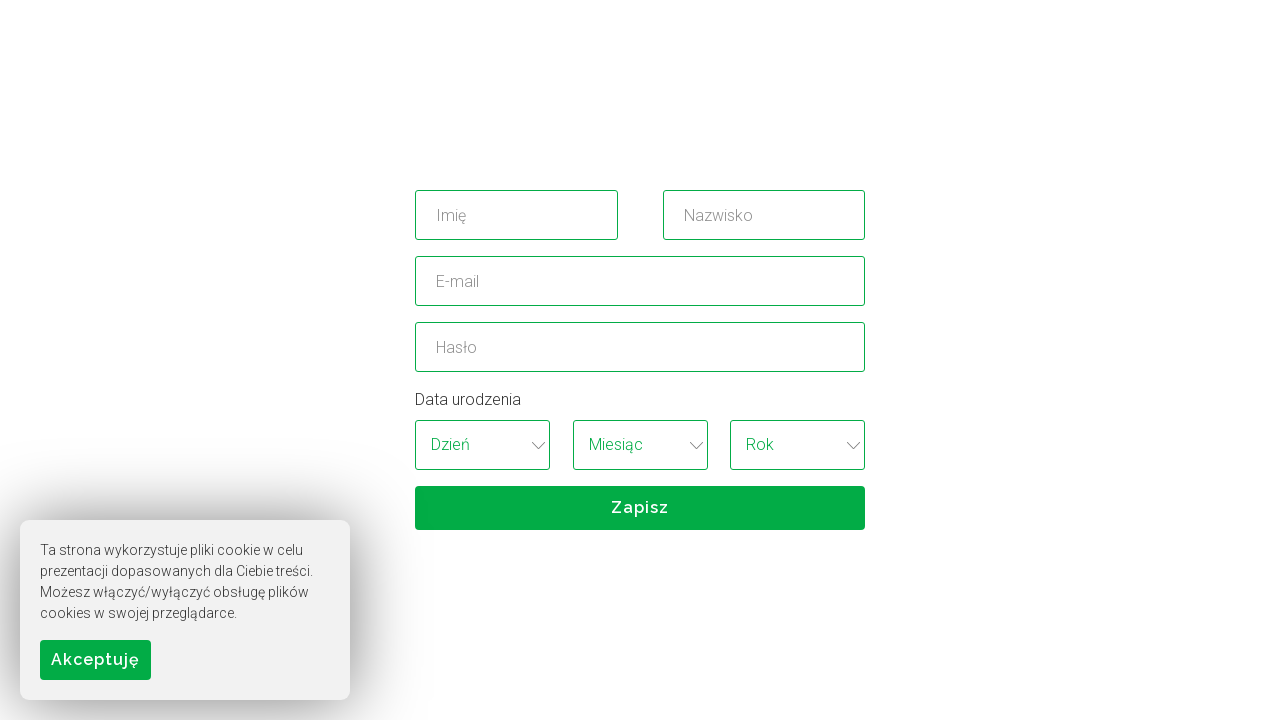

Selected year from birthday dropdown using index 5 on xpath=//*[@id='birthday_wrapper']/select[3]
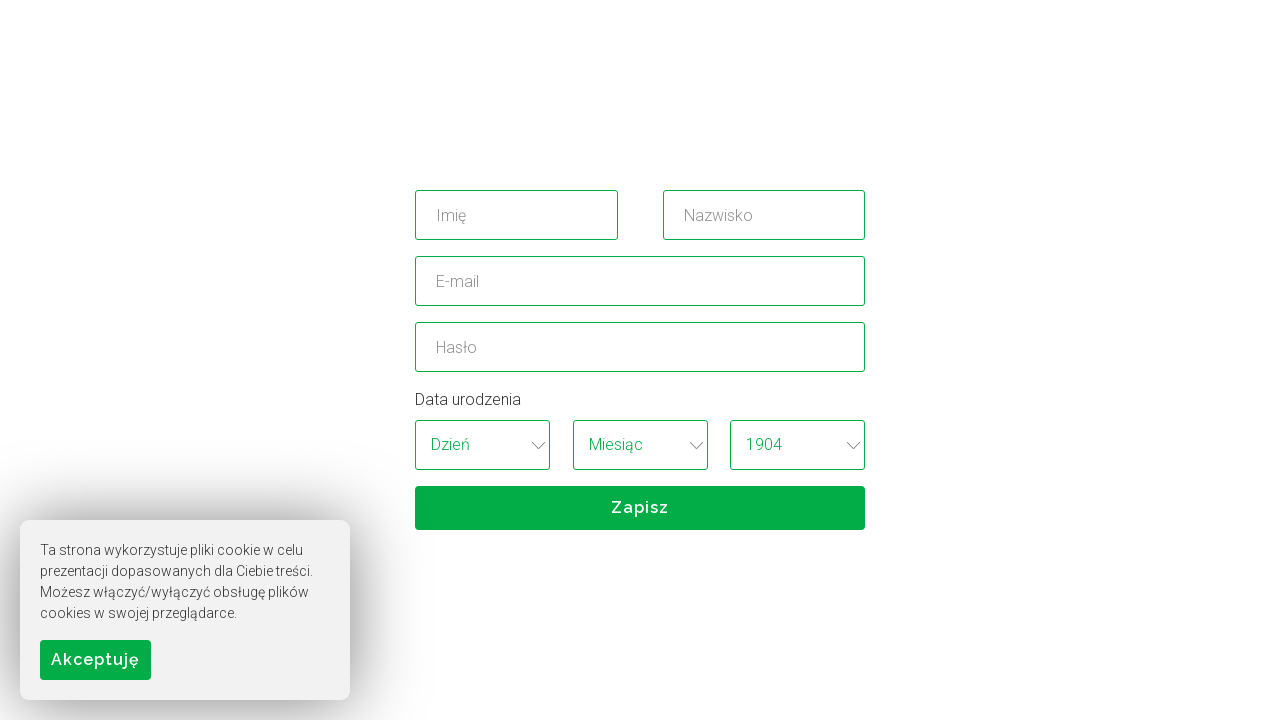

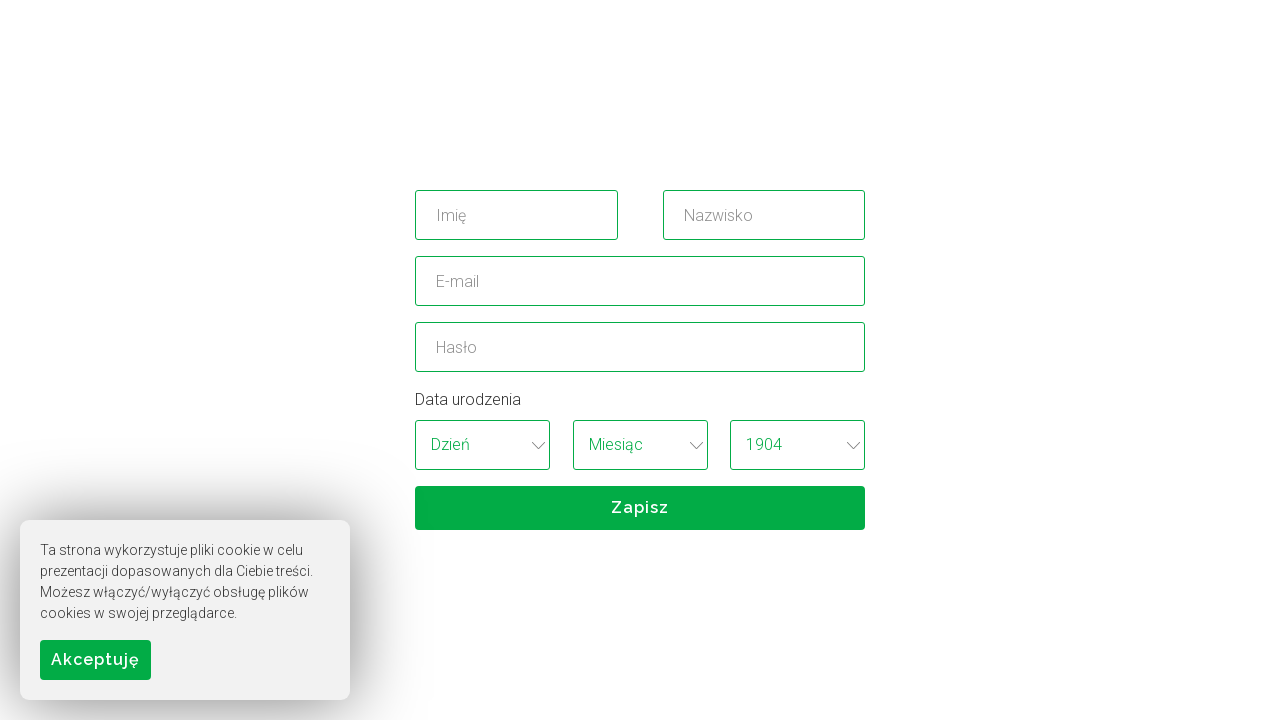